Tests autocomplete functionality by typing a letter in the search box and selecting a specific option from the dropdown suggestions

Starting URL: https://demo.automationtesting.in/AutoComplete.html

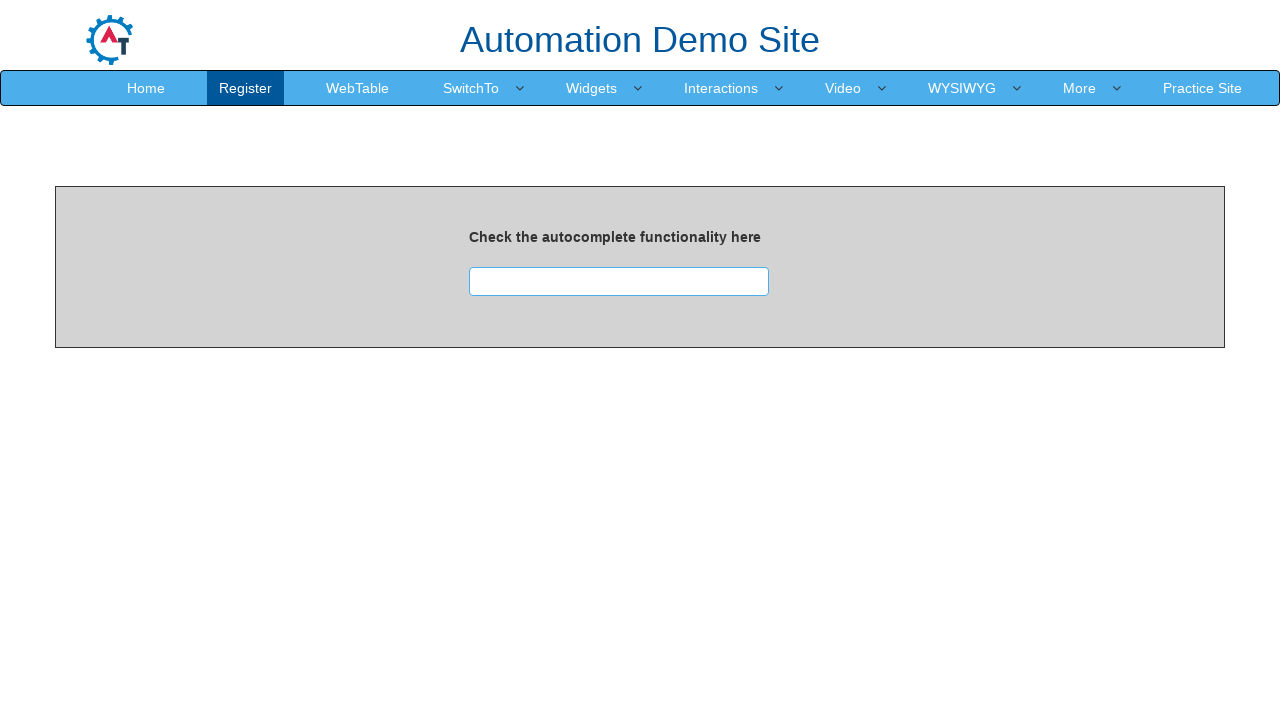

Typed 'E' in the search box to trigger autocomplete on #searchbox
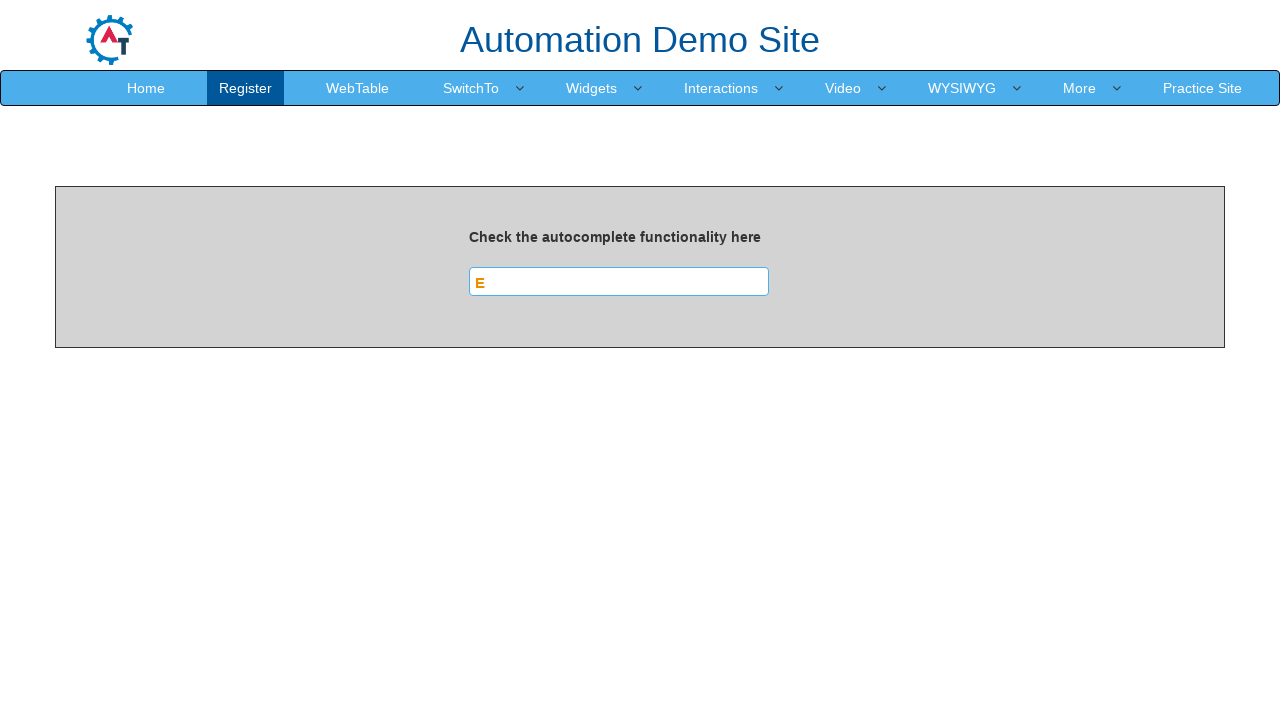

Autocomplete dropdown appeared with suggestions
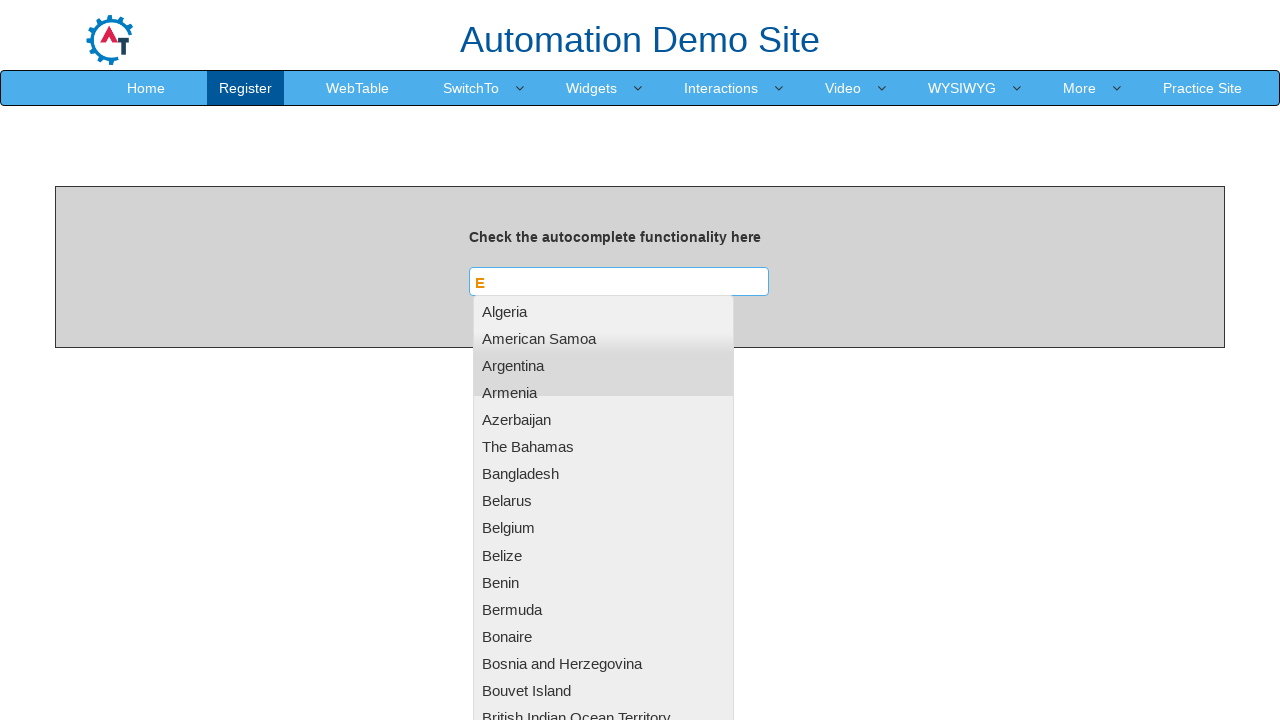

Selected 'Egypt' from the autocomplete dropdown at (603, 360) on xpath=//*[@id='menucontainer']/ul/li >> nth=29
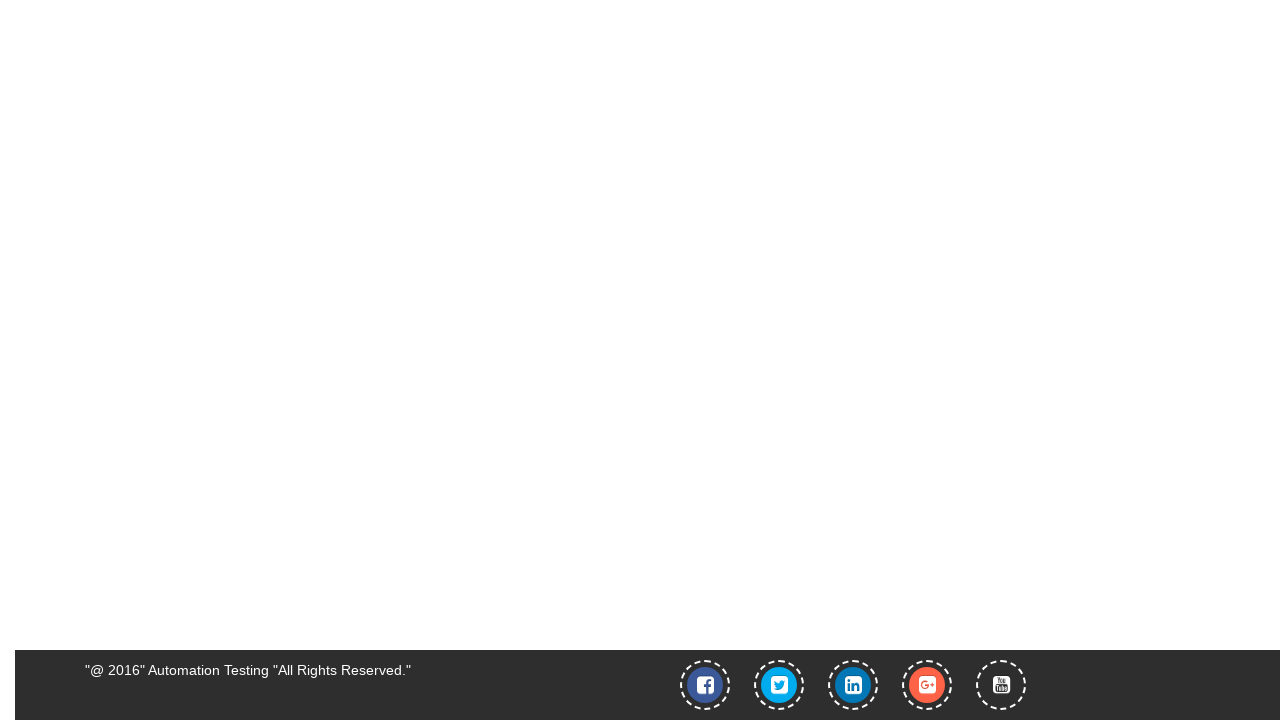

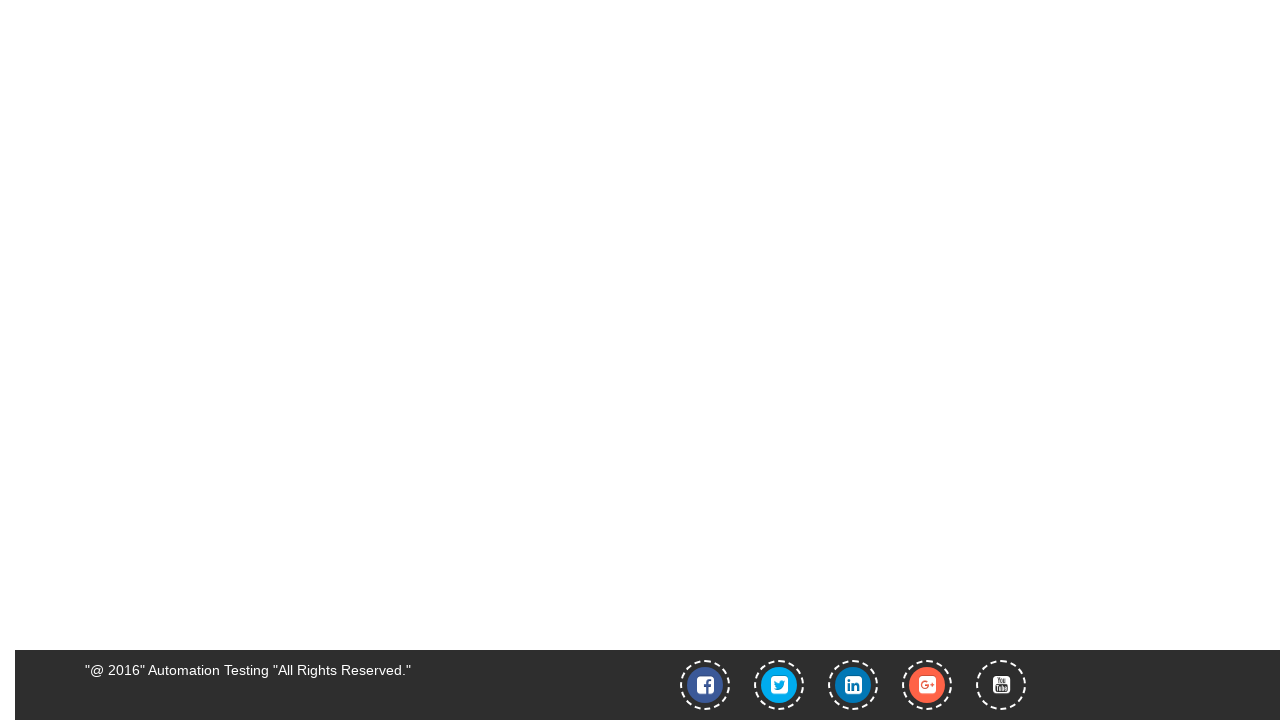